Tests opening multiple footer links in new tabs using keyboard shortcuts and then iterates through all opened browser tabs/windows to verify they loaded correctly.

Starting URL: https://www.rahulshettyacademy.com/AutomationPractice/

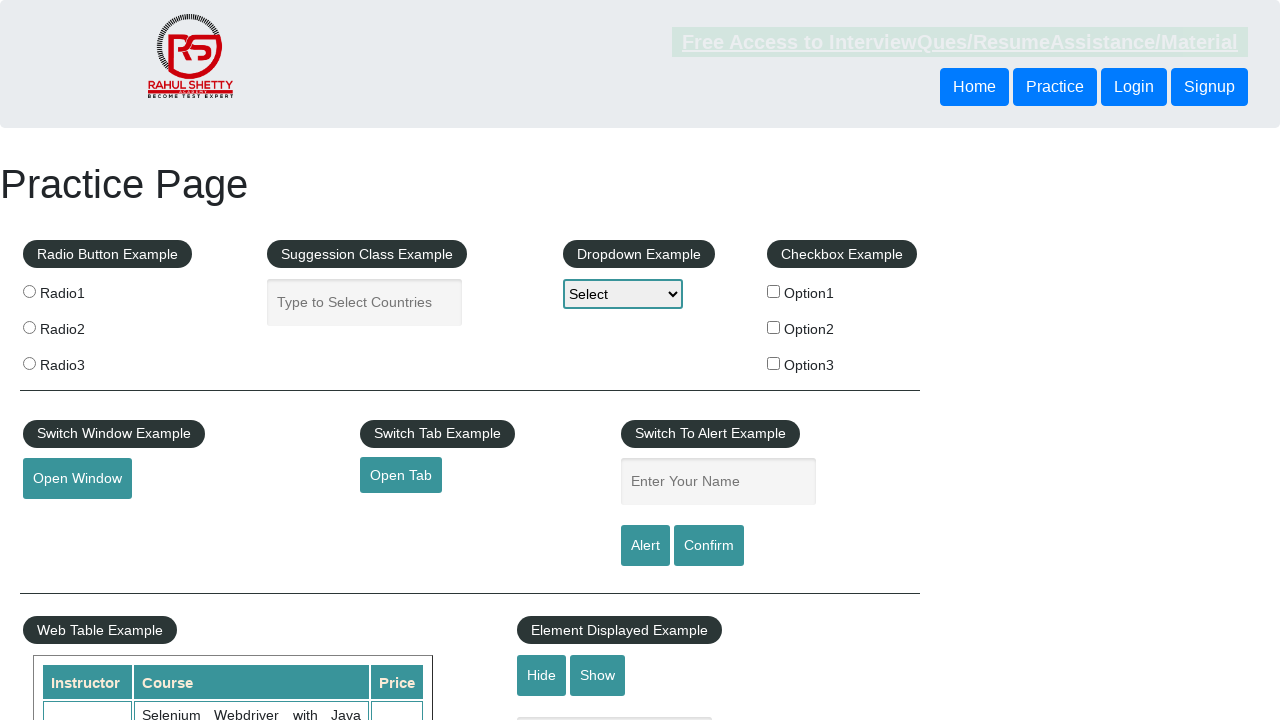

Waited for footer section with id 'gf-BIG' to load
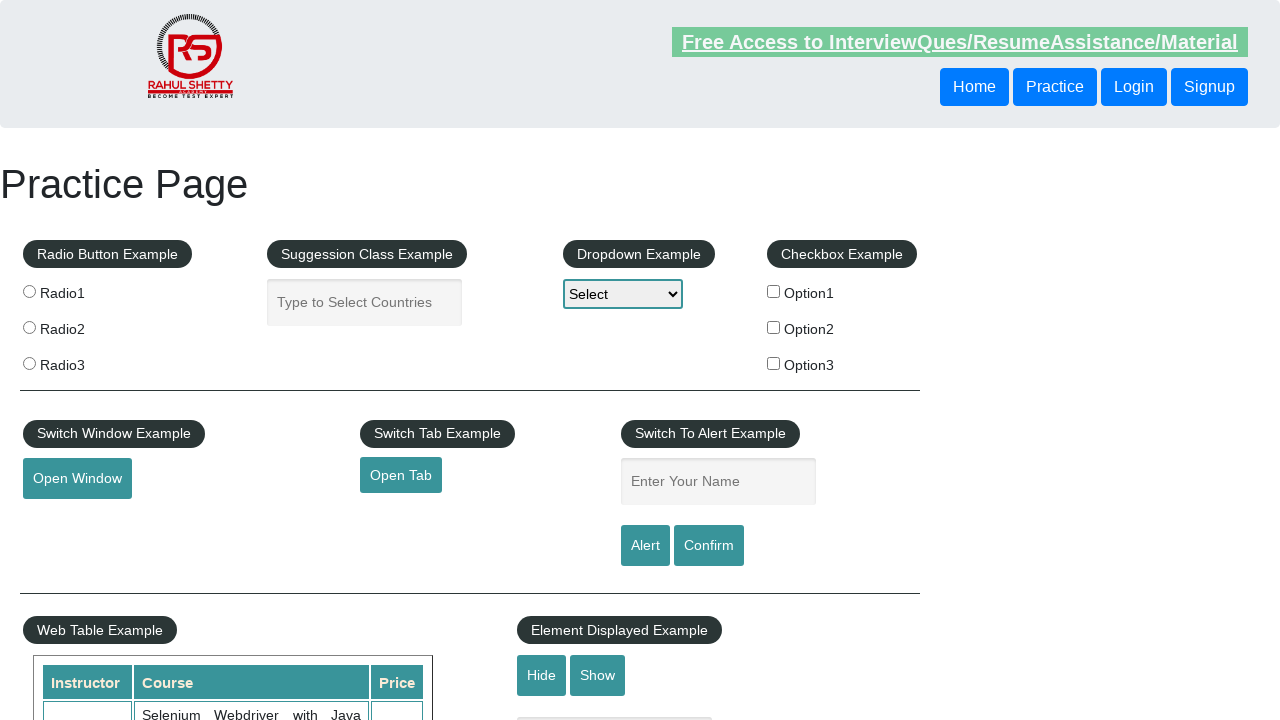

Located all footer column links
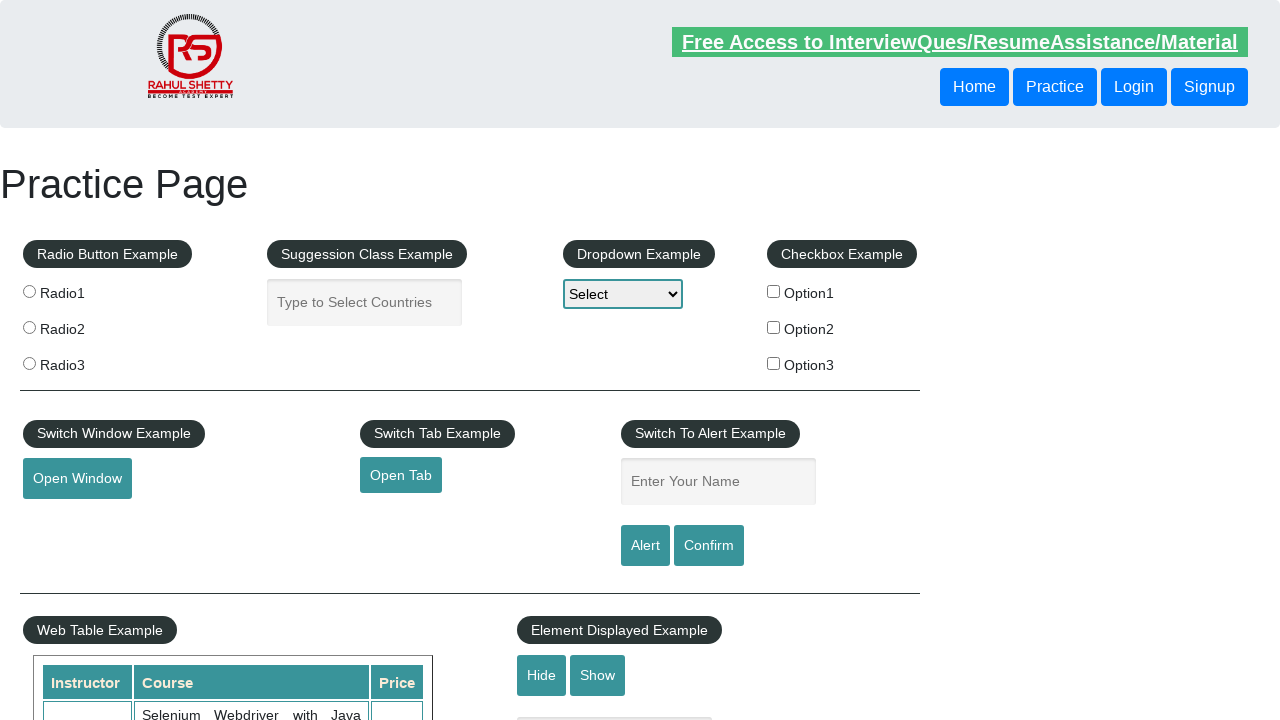

Found 5 footer links total
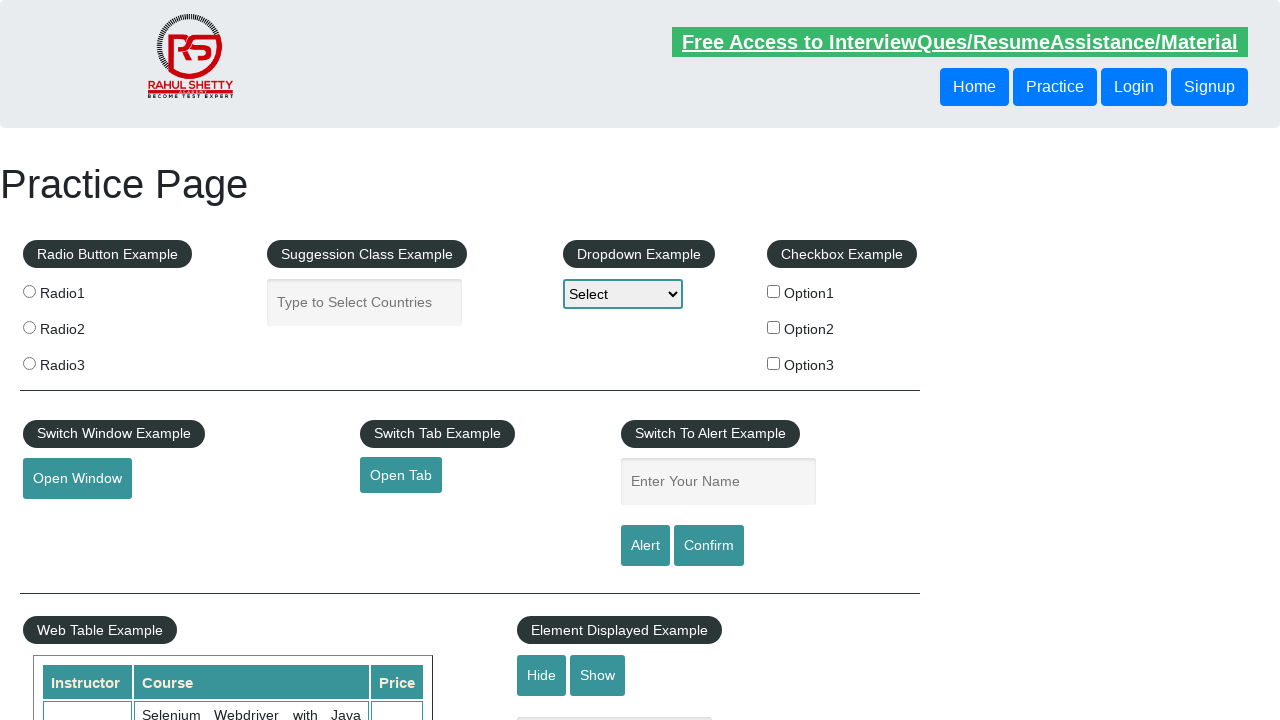

Opened footer link 1 in new tab using Ctrl+Click at (68, 520) on xpath=//div[@id='gf-BIG']//td[1]/ul//a >> nth=1
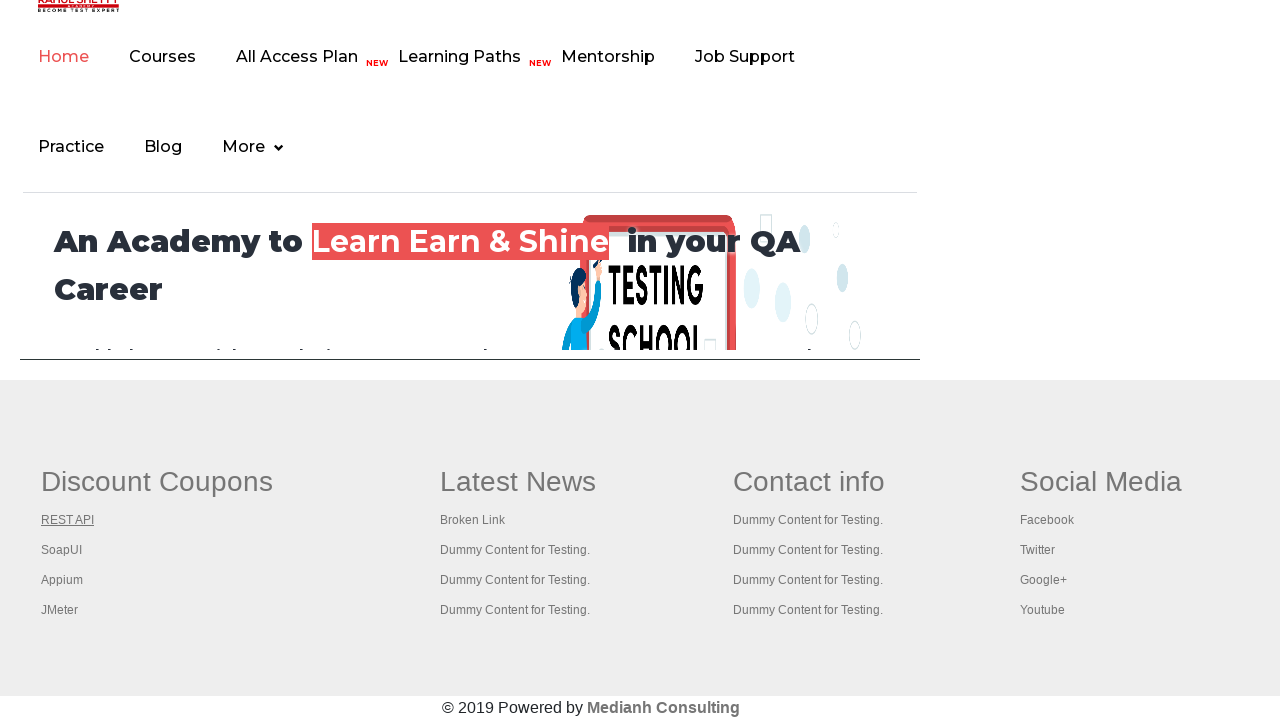

Waited 2 seconds for new tab 1 to initialize
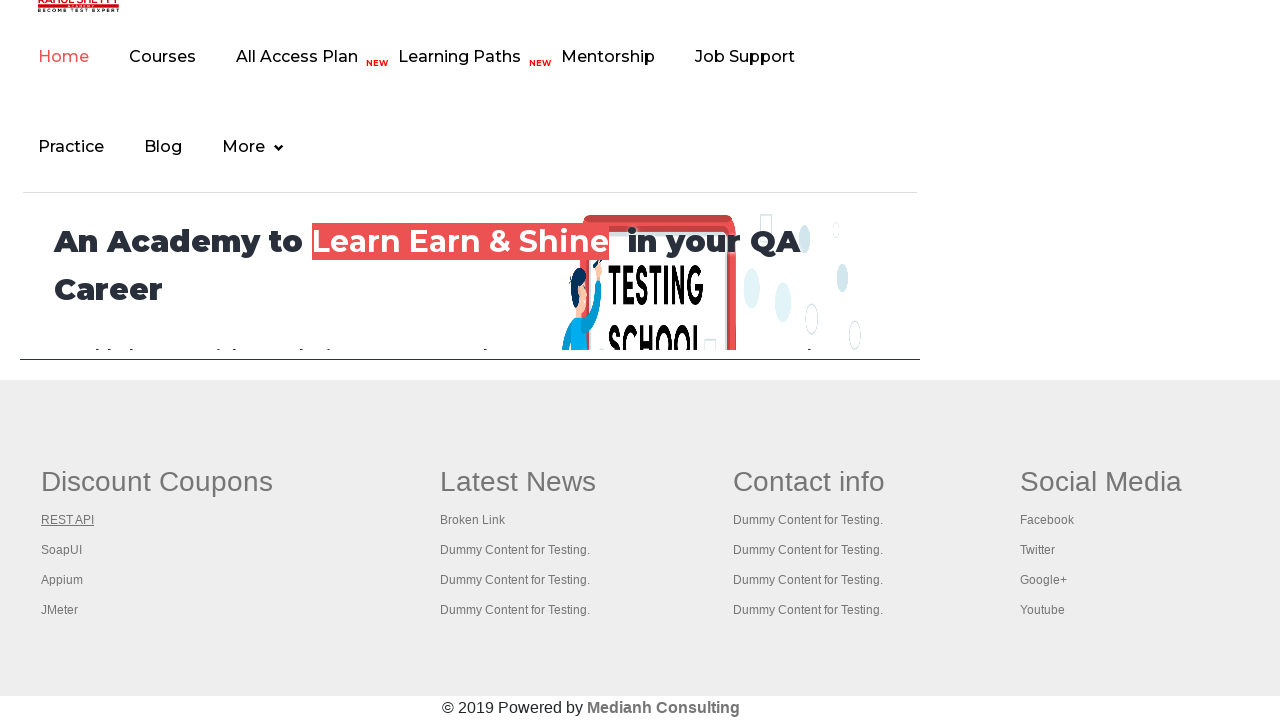

Opened footer link 2 in new tab using Ctrl+Click at (62, 550) on xpath=//div[@id='gf-BIG']//td[1]/ul//a >> nth=2
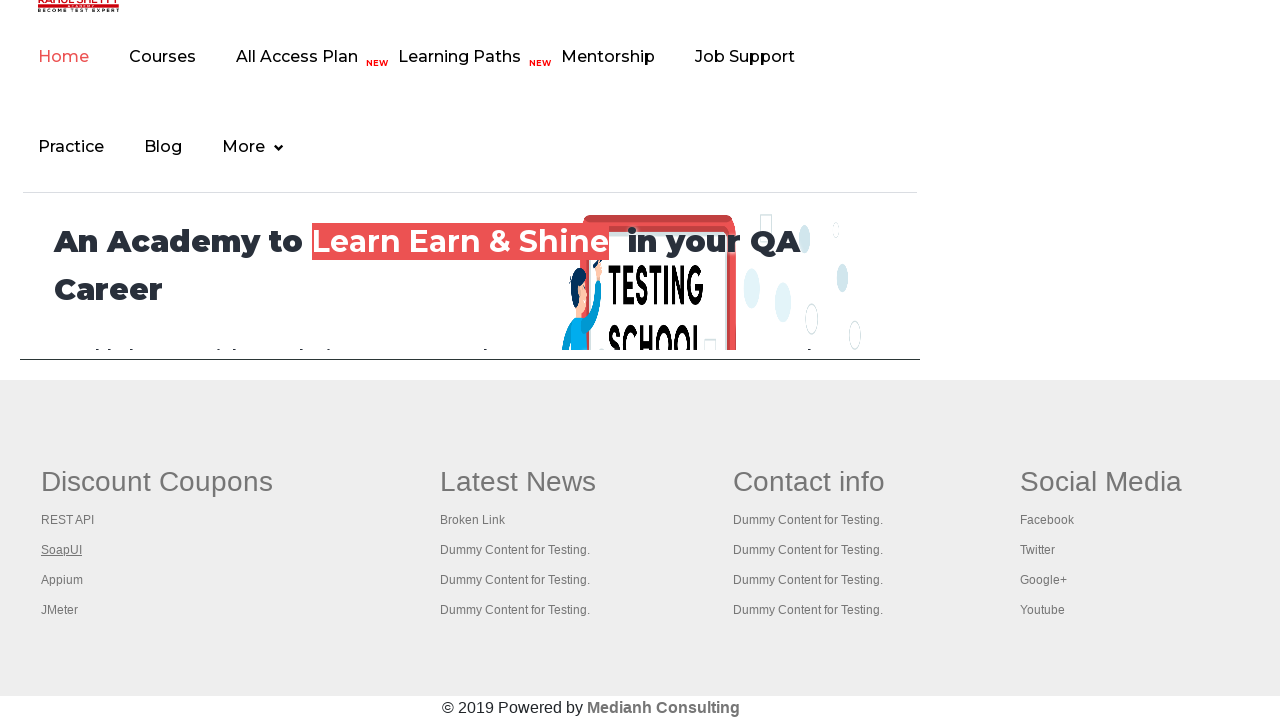

Waited 2 seconds for new tab 2 to initialize
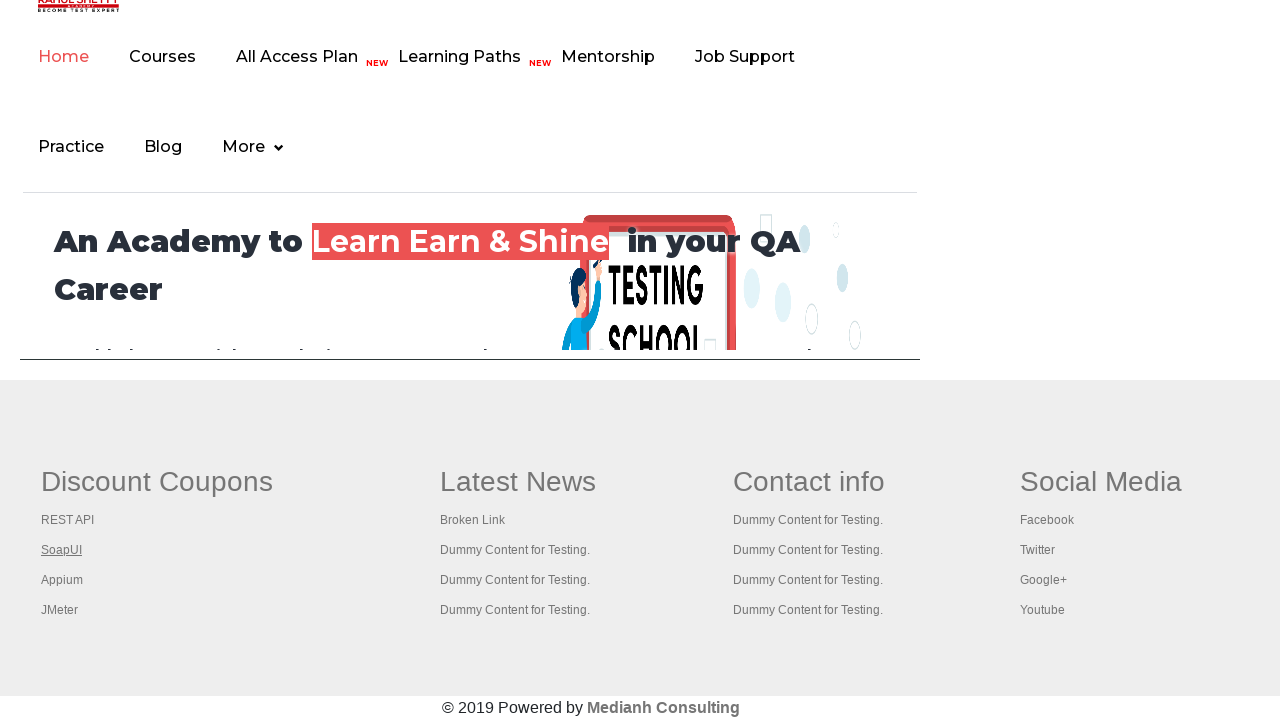

Opened footer link 3 in new tab using Ctrl+Click at (62, 580) on xpath=//div[@id='gf-BIG']//td[1]/ul//a >> nth=3
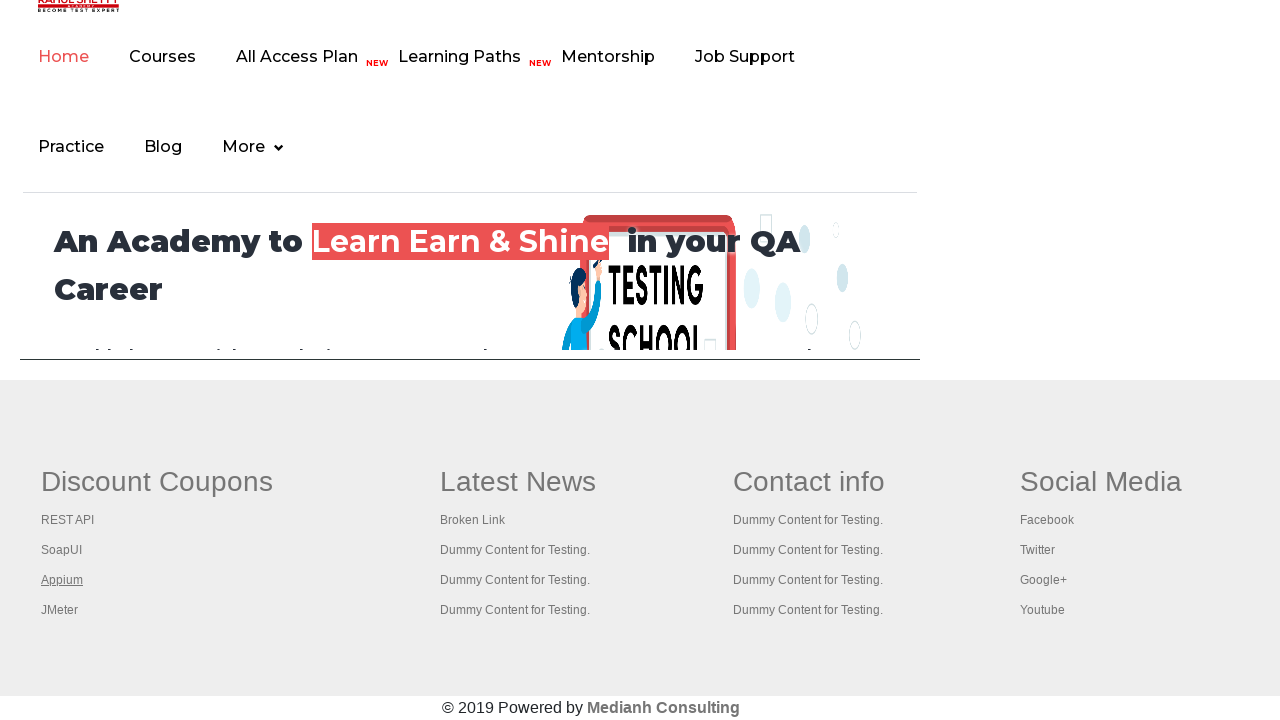

Waited 2 seconds for new tab 3 to initialize
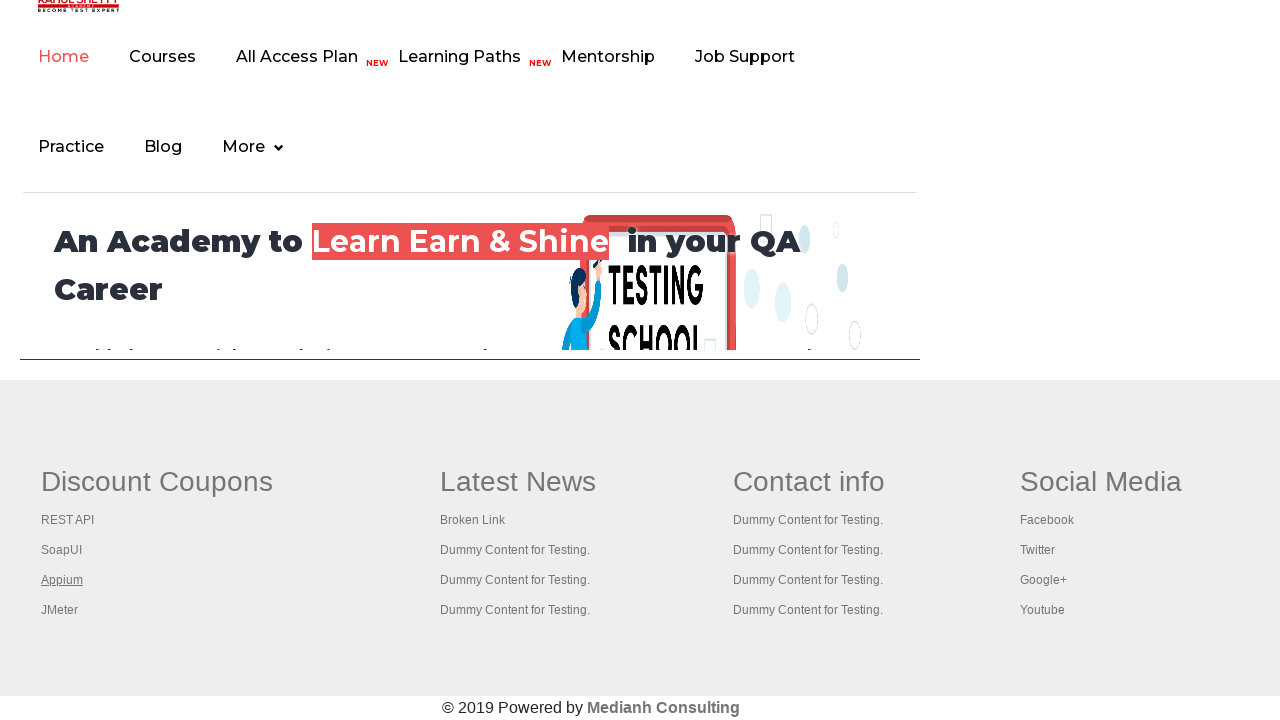

Opened footer link 4 in new tab using Ctrl+Click at (60, 610) on xpath=//div[@id='gf-BIG']//td[1]/ul//a >> nth=4
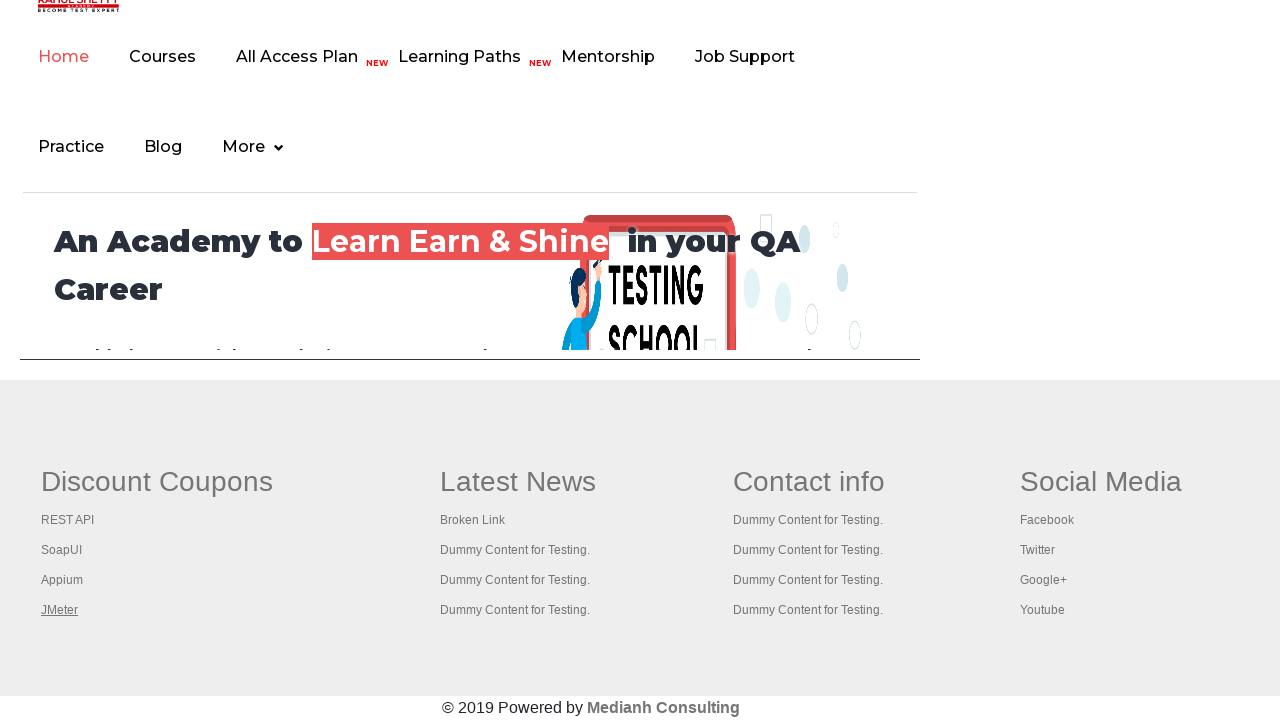

Waited 2 seconds for new tab 4 to initialize
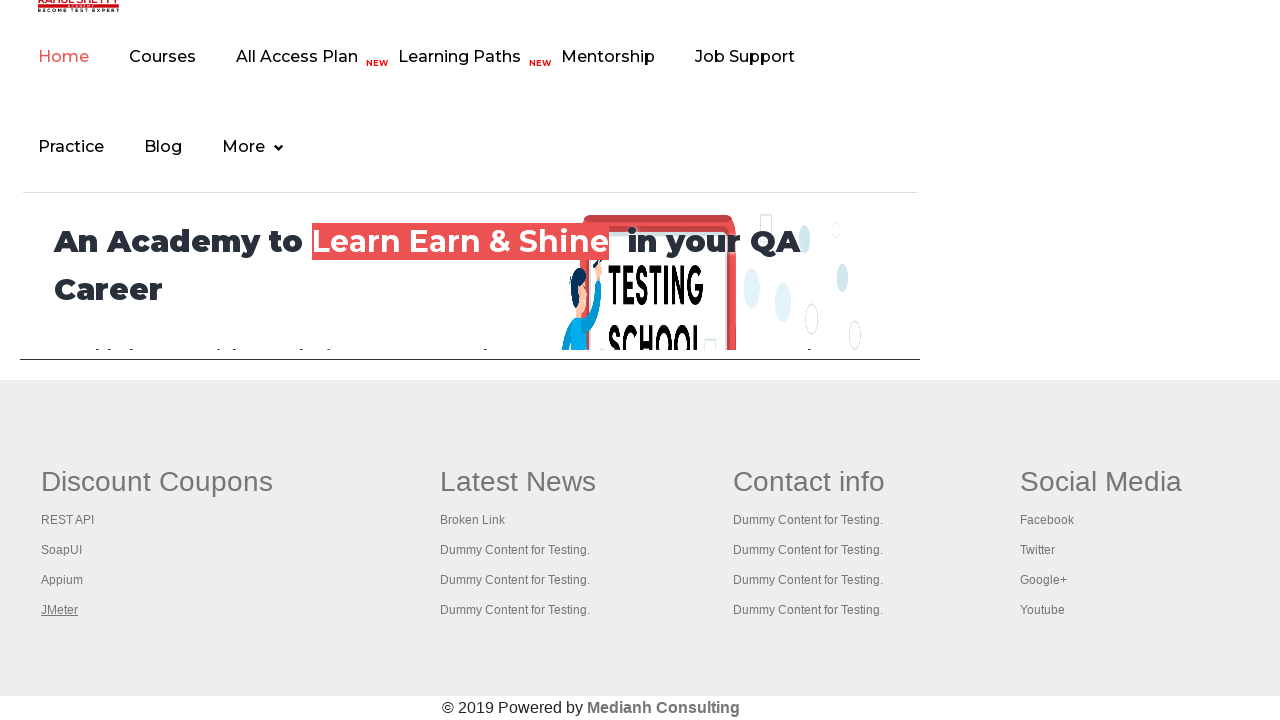

Retrieved all 5 open browser tabs/windows
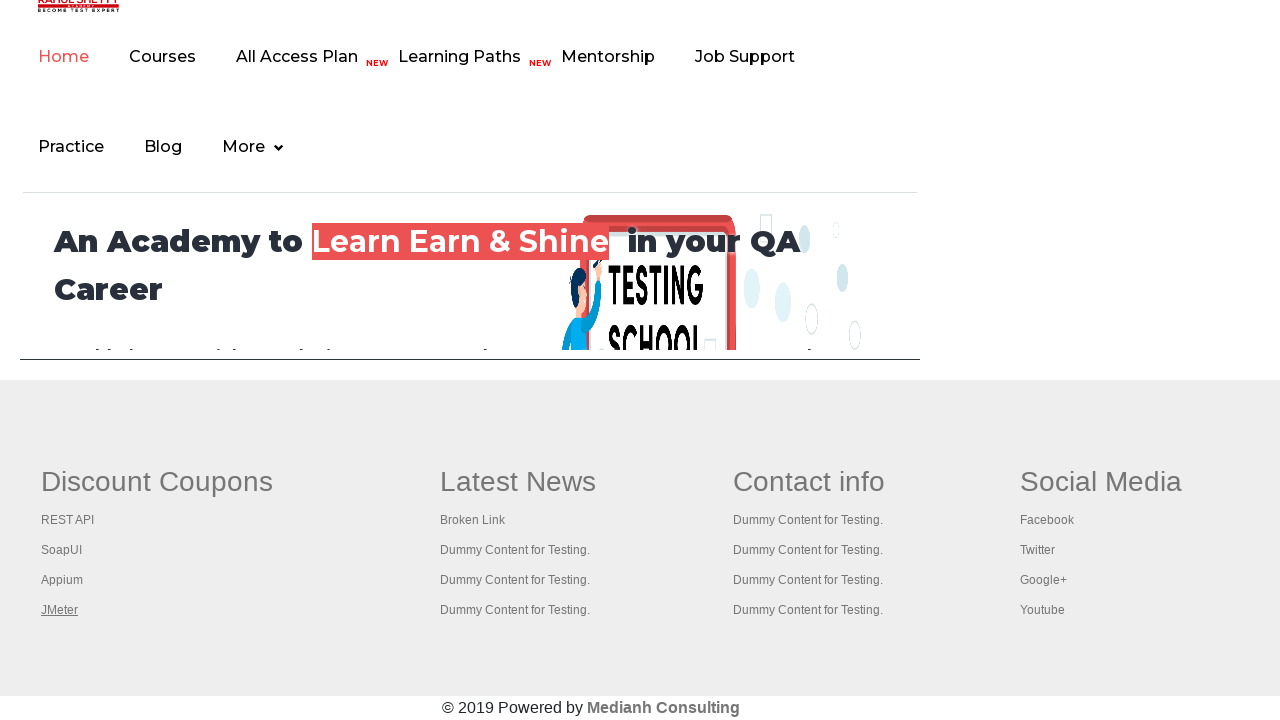

Switched to tab 1 and brought it to front
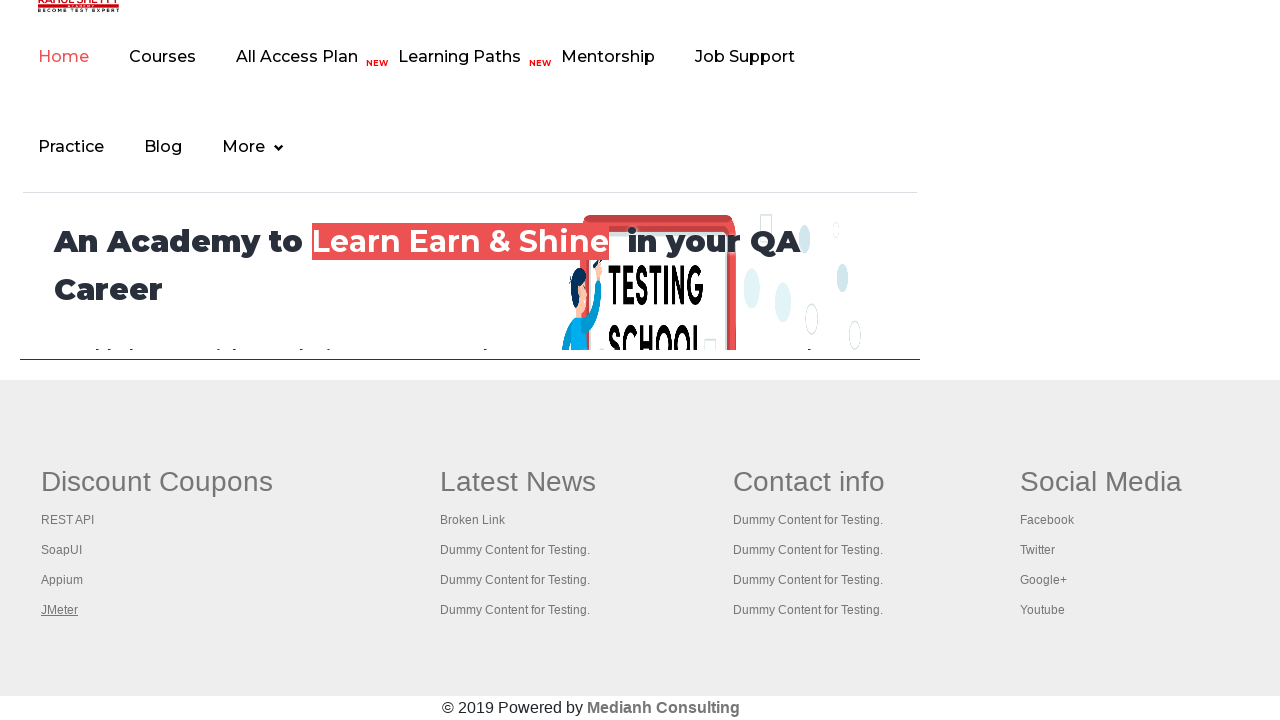

Tab 1 reached domcontentloaded state - page loaded successfully
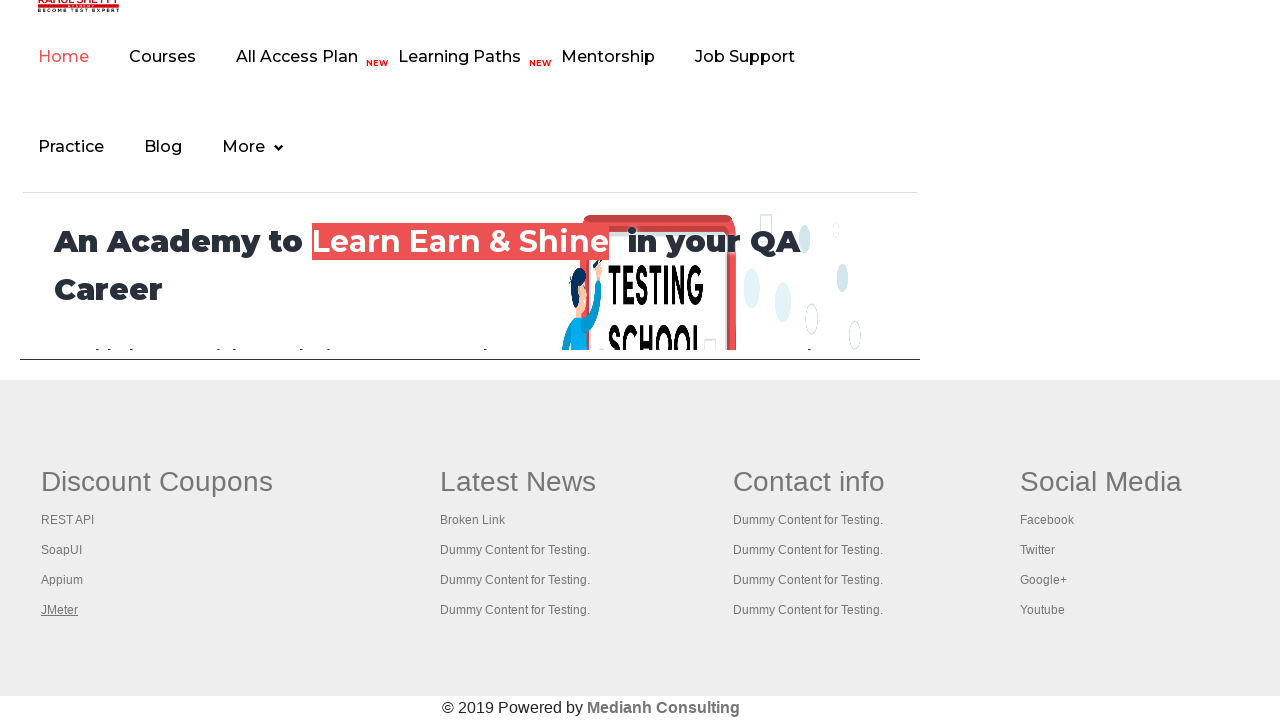

Switched to tab 2 and brought it to front
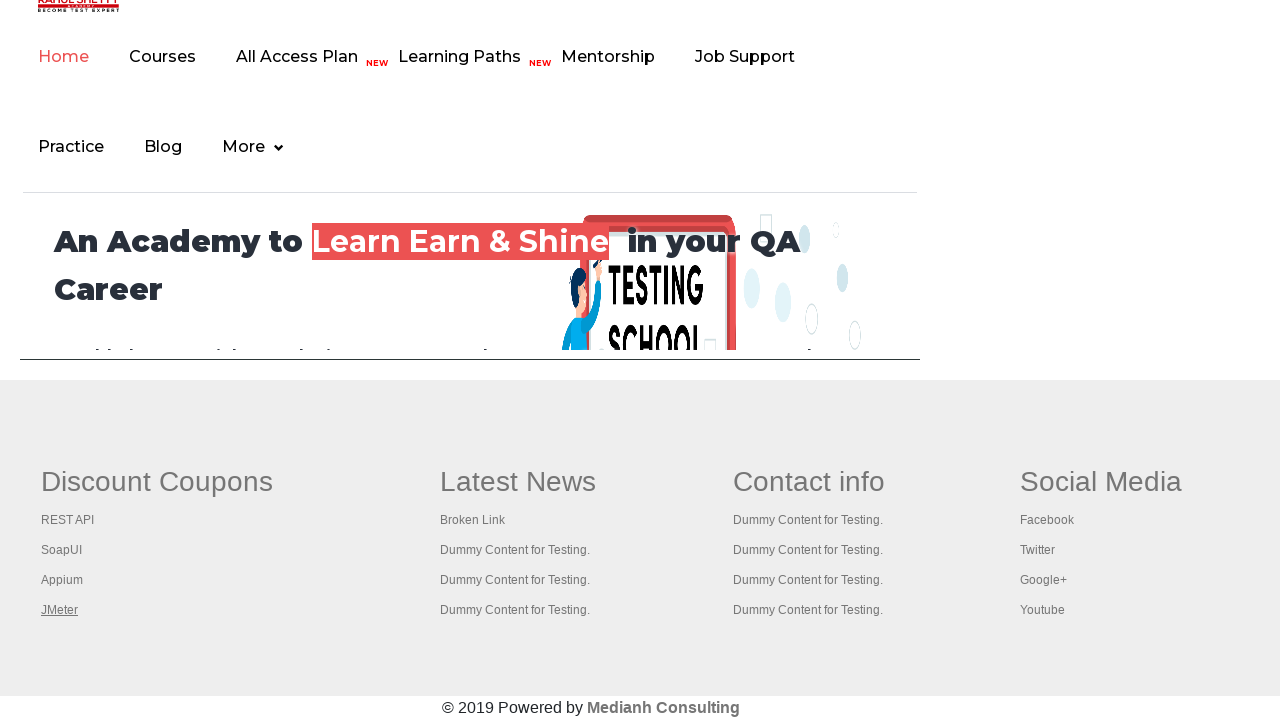

Tab 2 reached domcontentloaded state - page loaded successfully
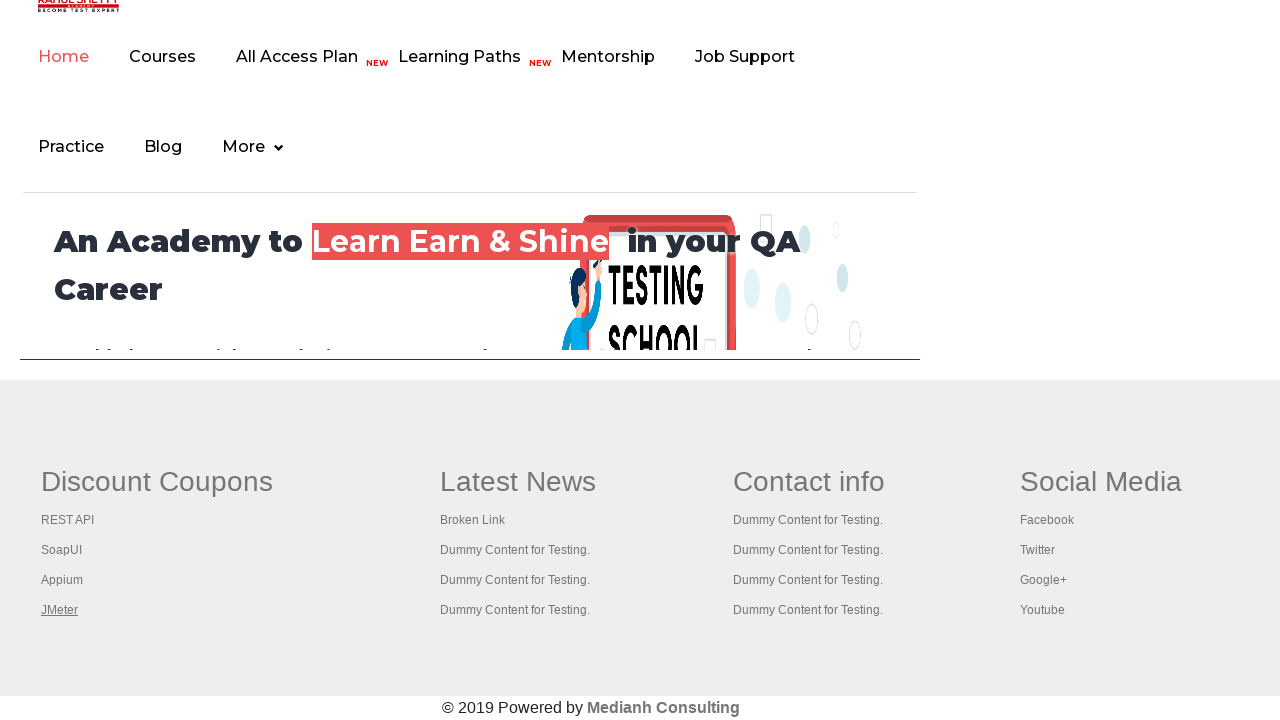

Switched to tab 3 and brought it to front
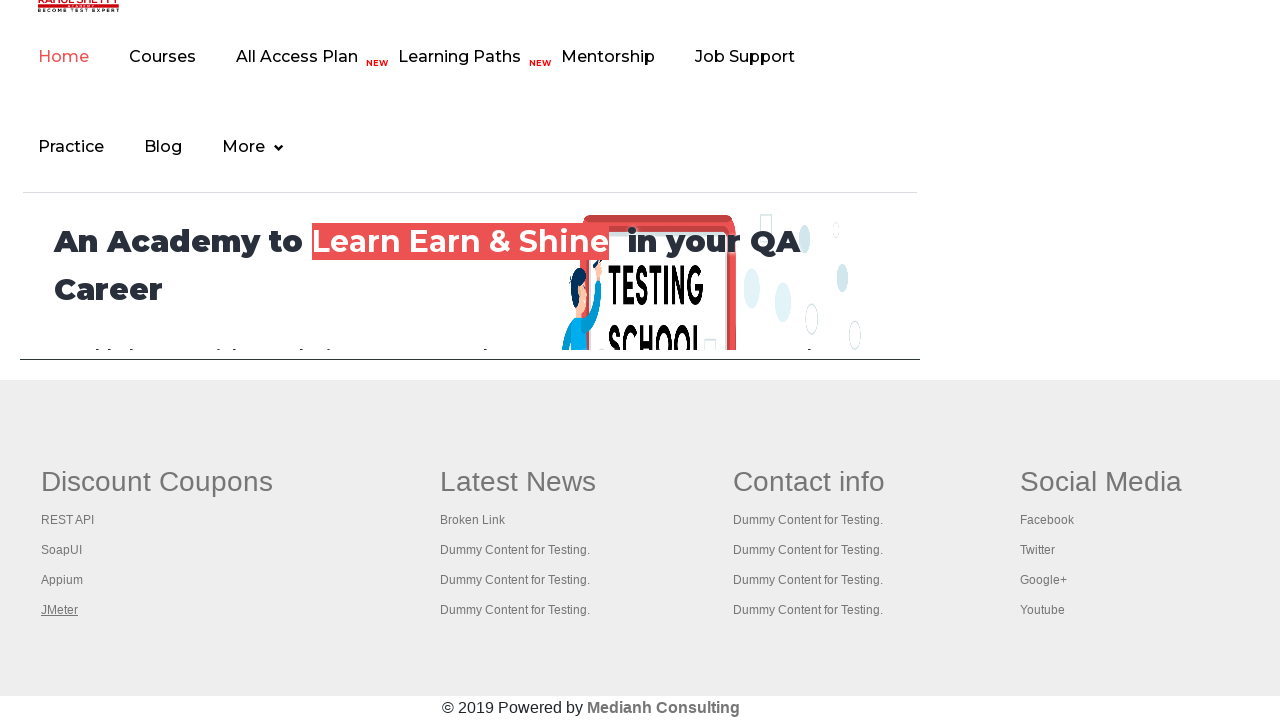

Tab 3 reached domcontentloaded state - page loaded successfully
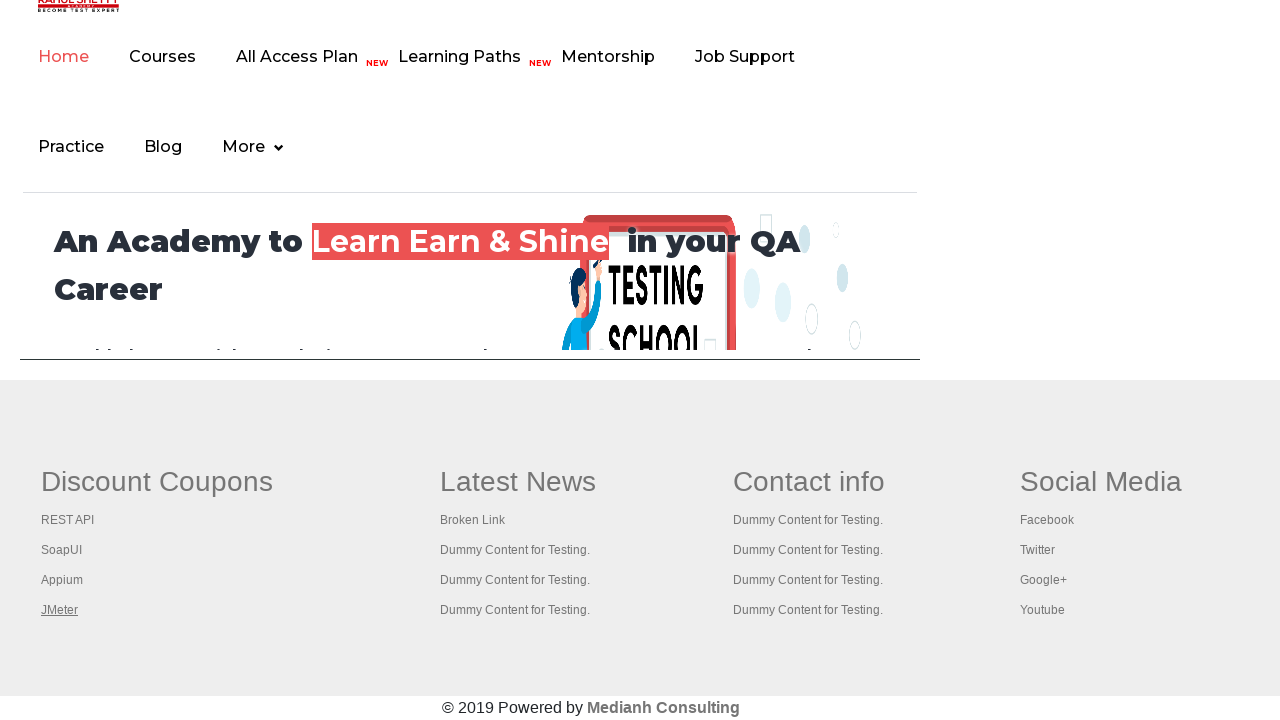

Switched to tab 4 and brought it to front
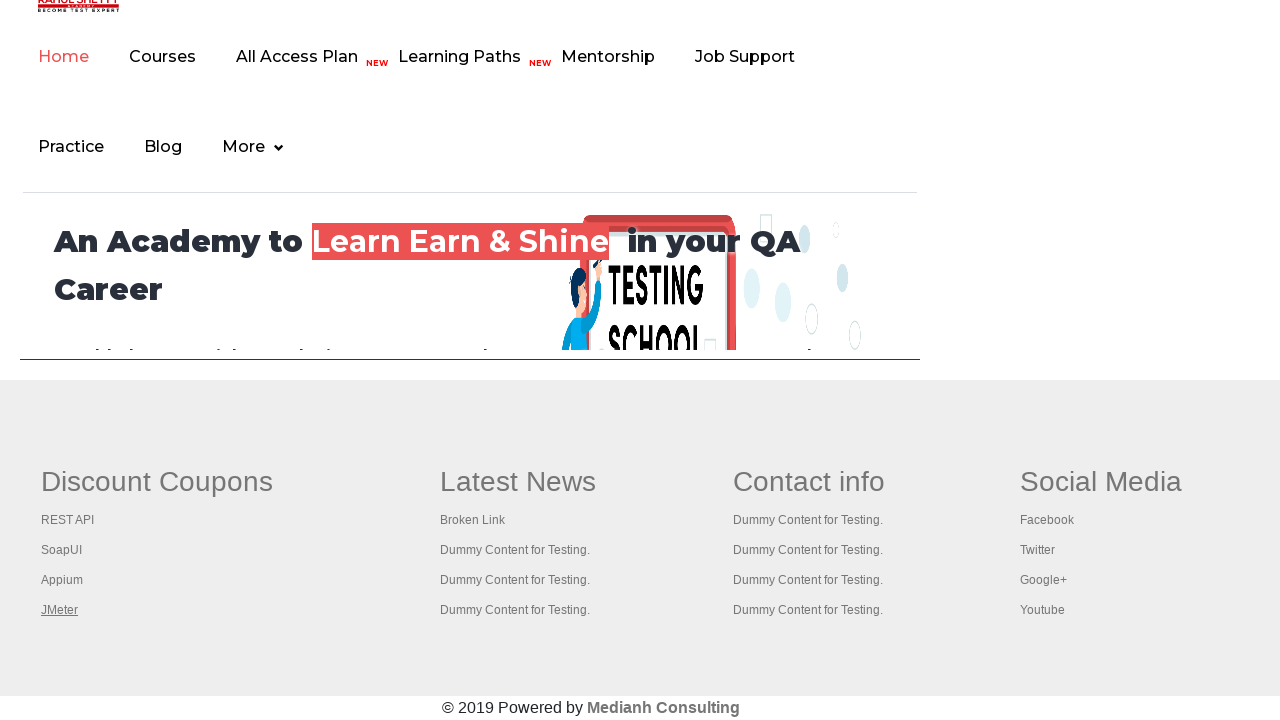

Tab 4 reached domcontentloaded state - page loaded successfully
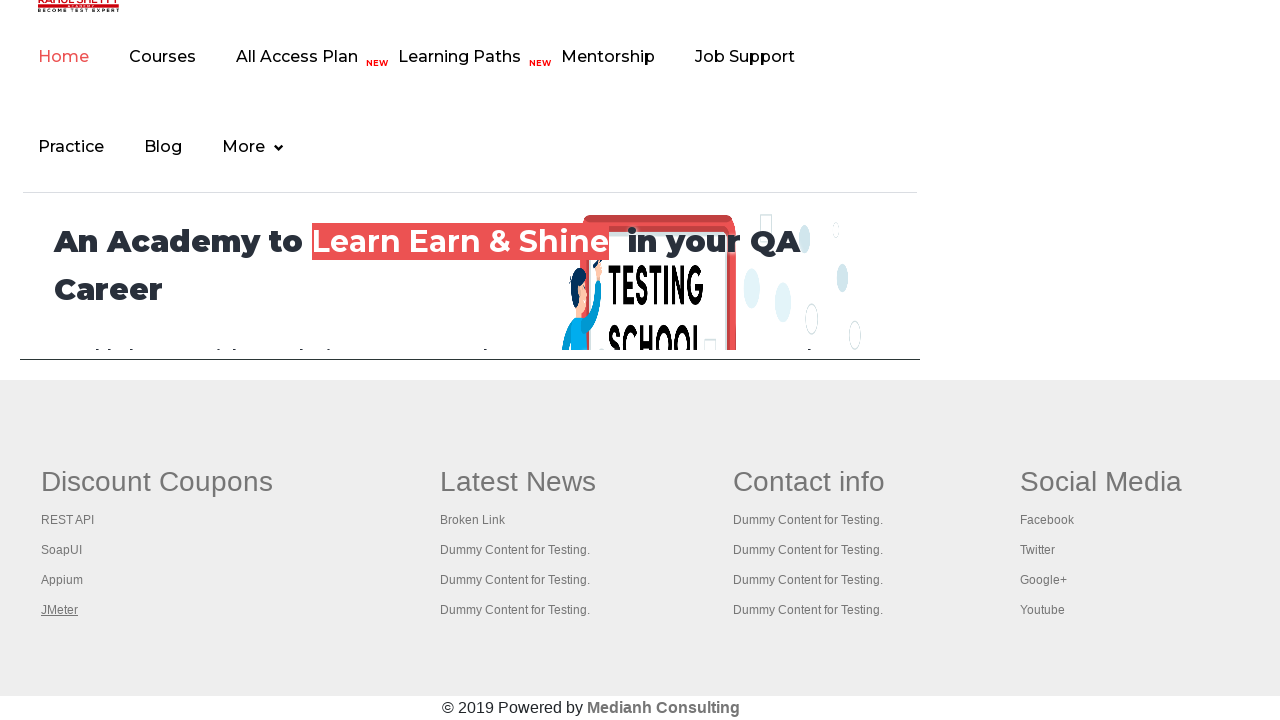

Switched to tab 5 and brought it to front
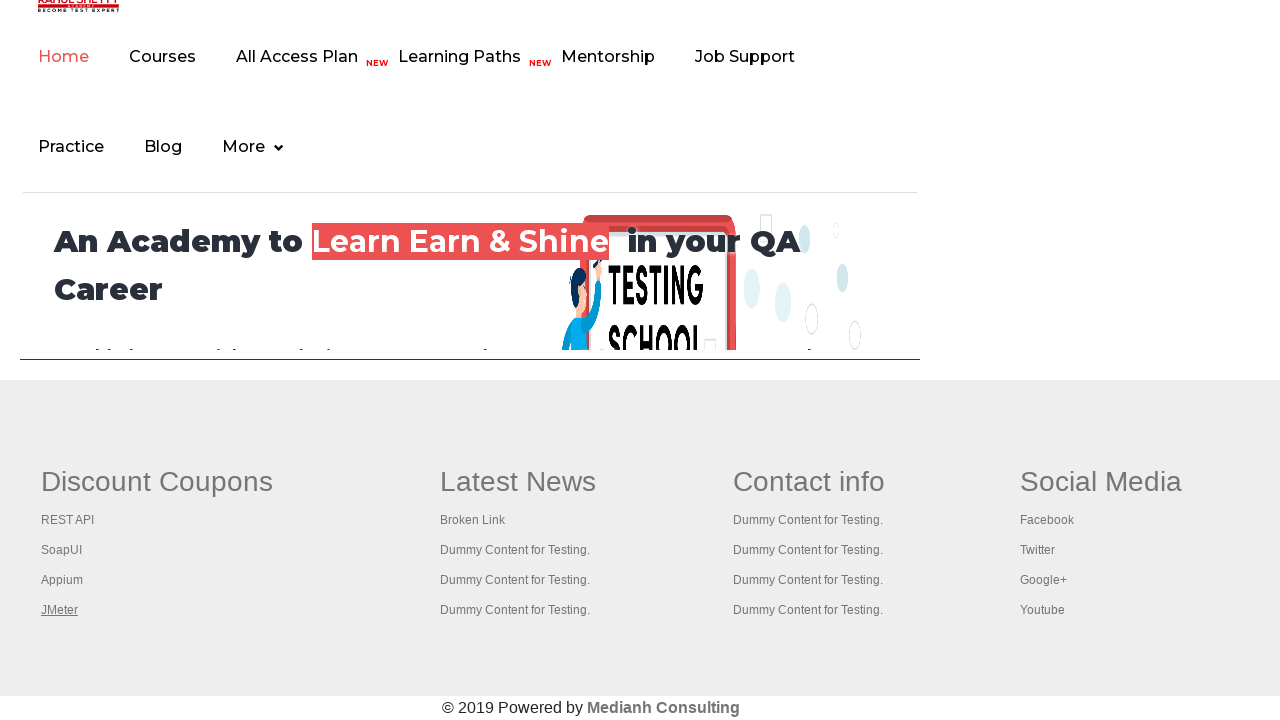

Tab 5 reached domcontentloaded state - page loaded successfully
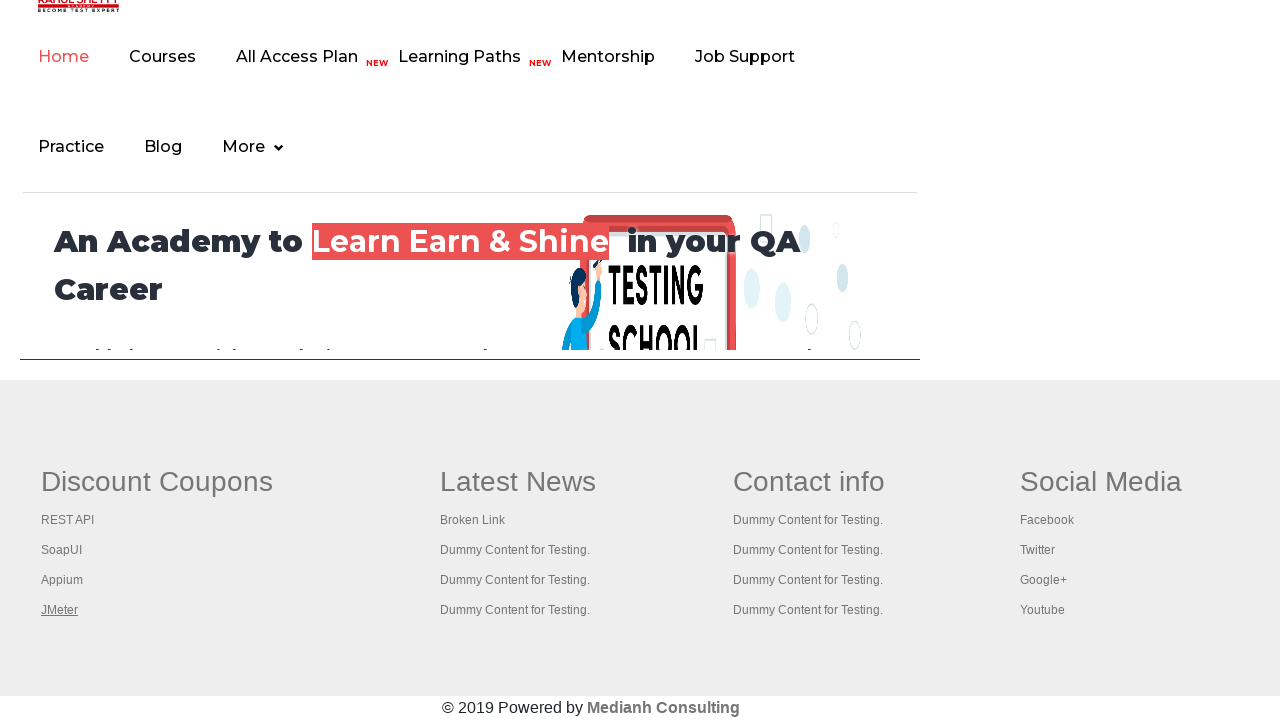

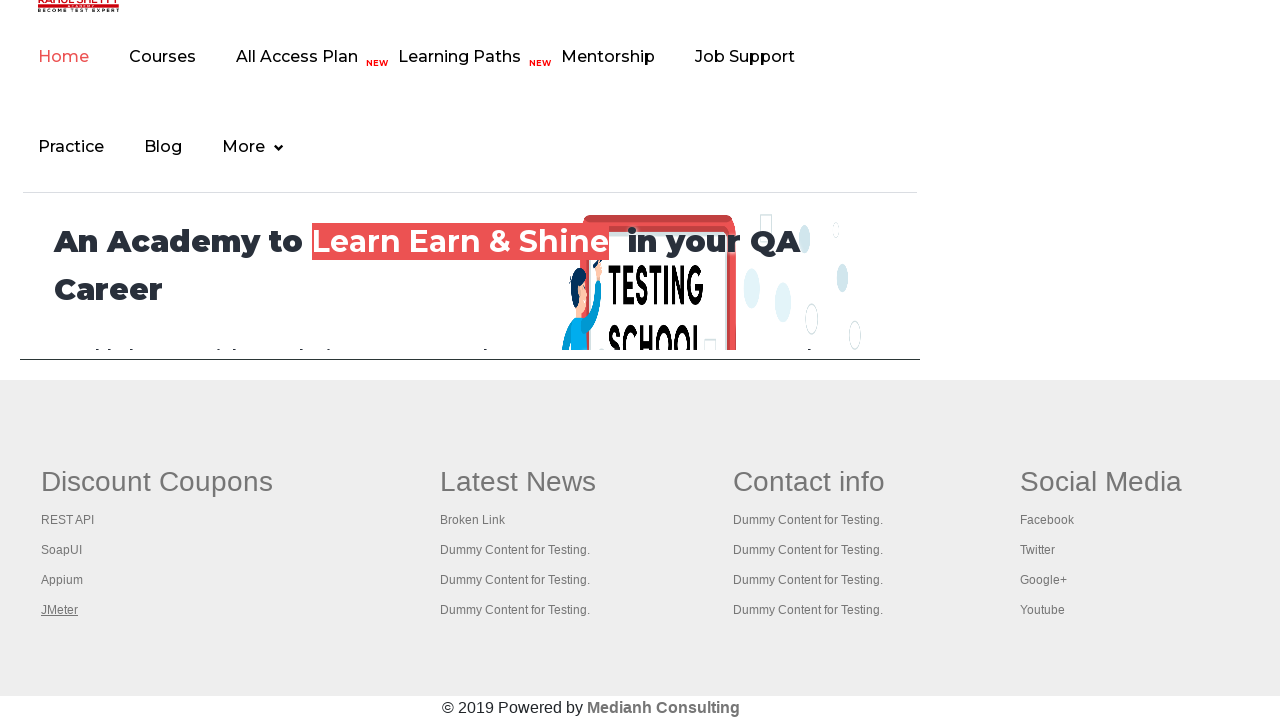